Tests browser navigation functionality by navigating to multiple pages, using back/forward buttons, and refreshing the page

Starting URL: https://programautomatycy.pl/test-page/

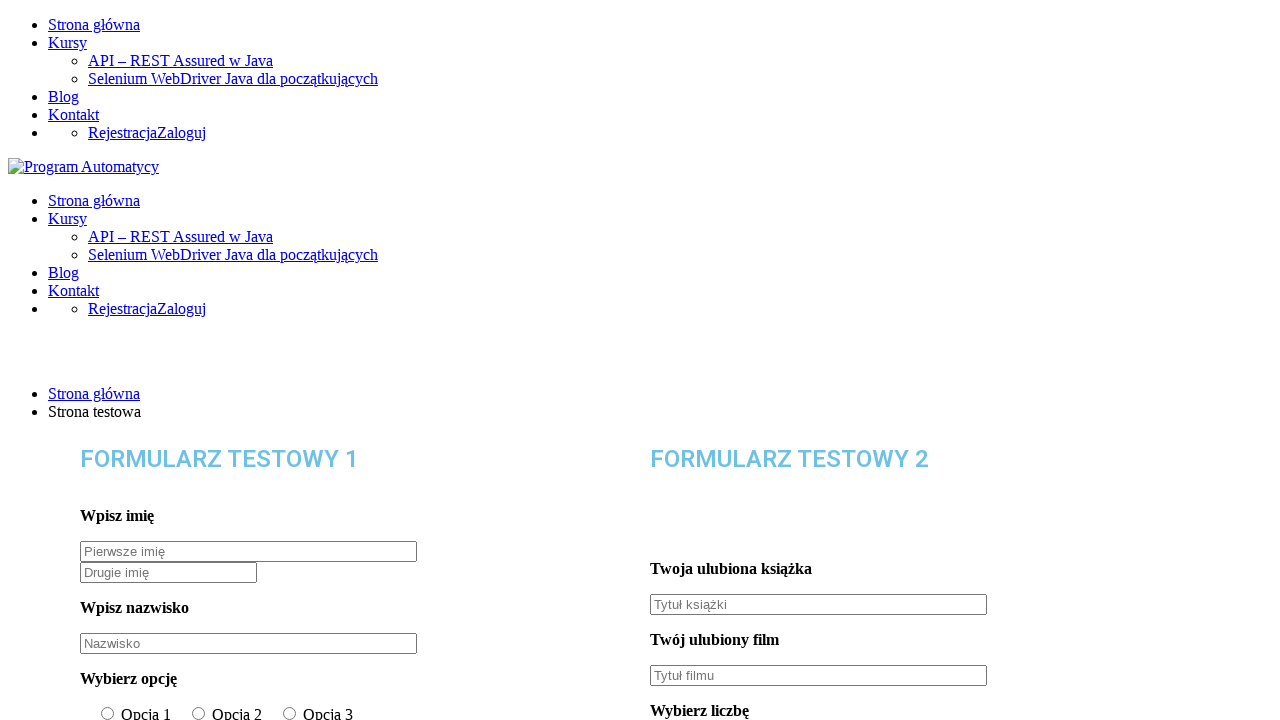

Navigated to main website https://www.programautomatycy.pl
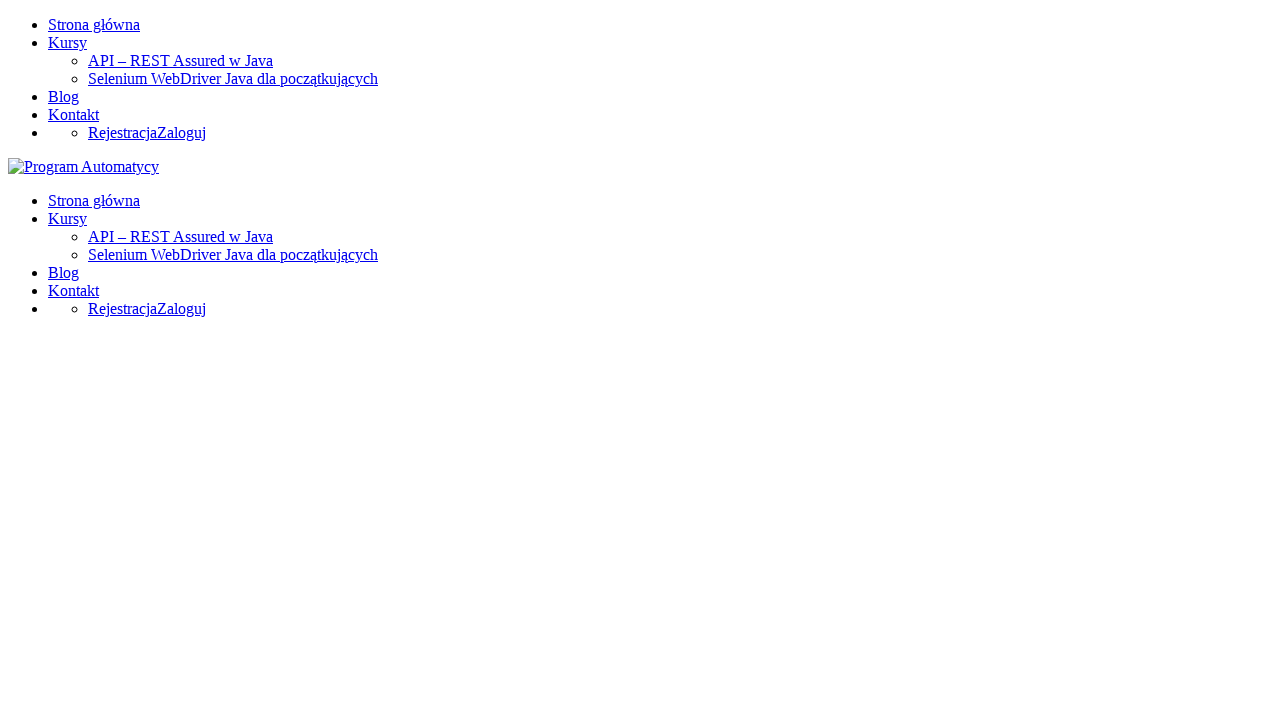

Navigated to contact page https://www.programautomatycy.pl/contact/
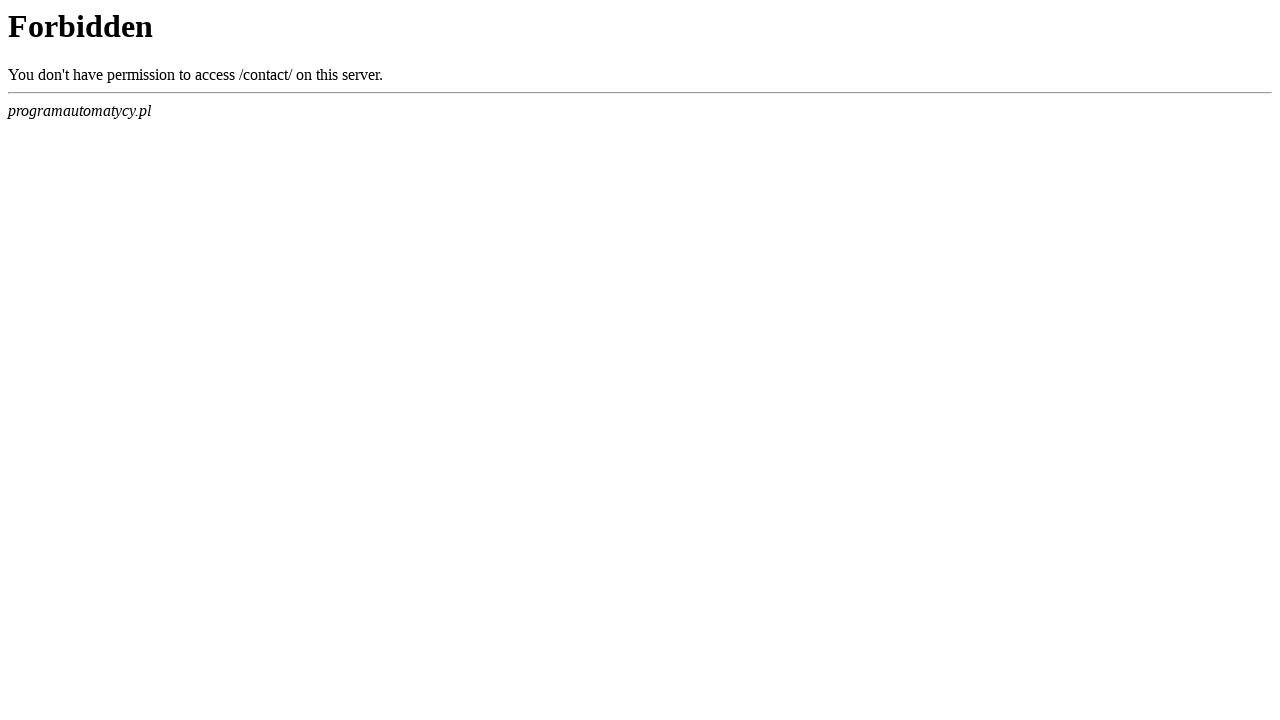

Clicked back button to return to main website
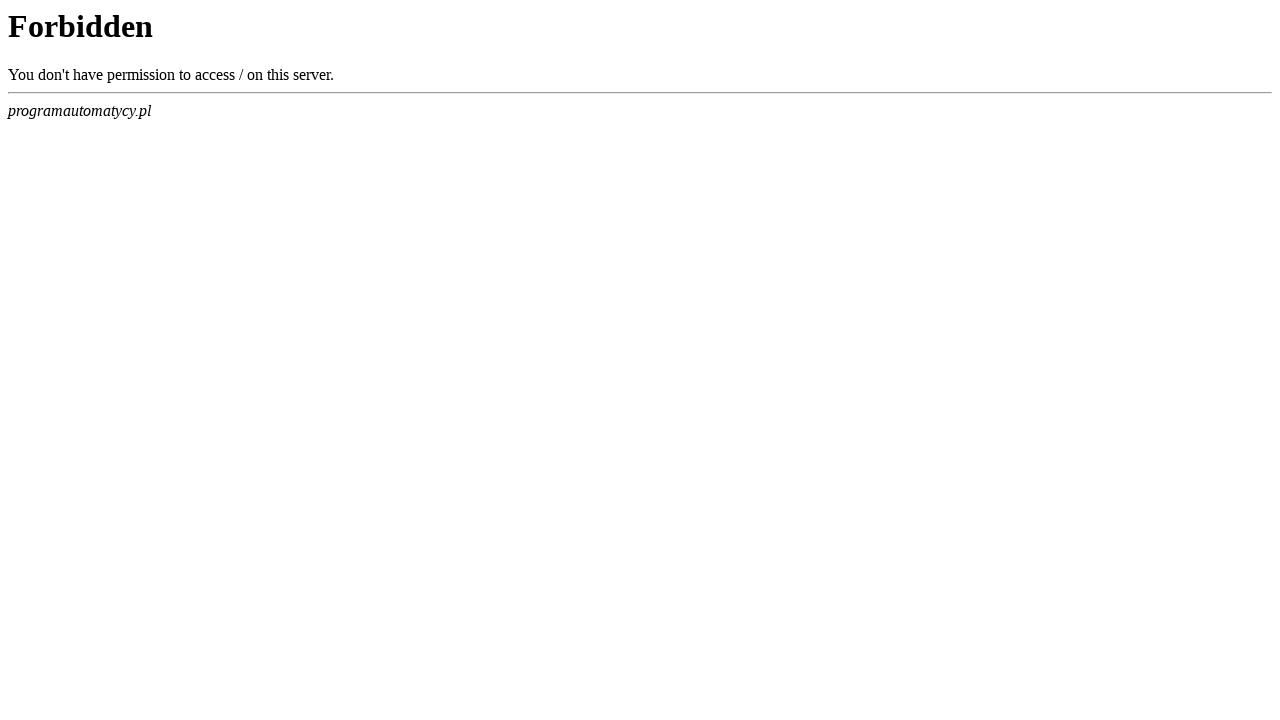

Refreshed the current page
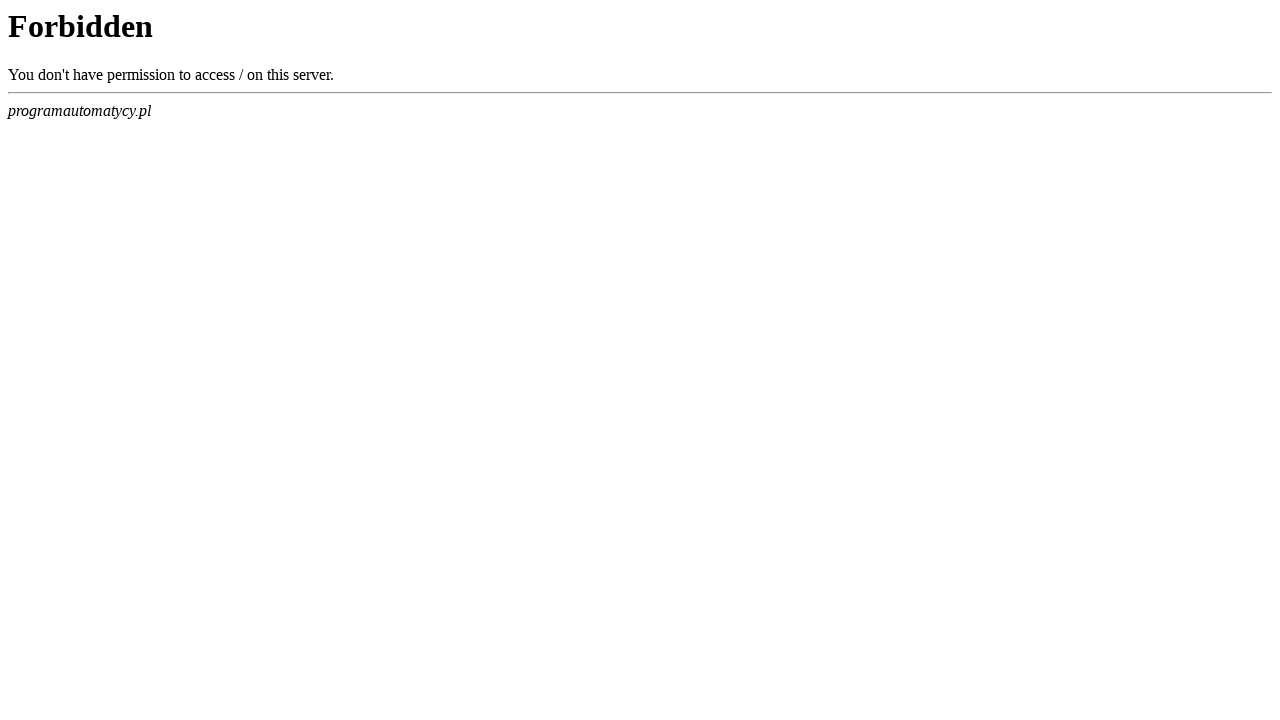

Clicked forward button to navigate to contact page again
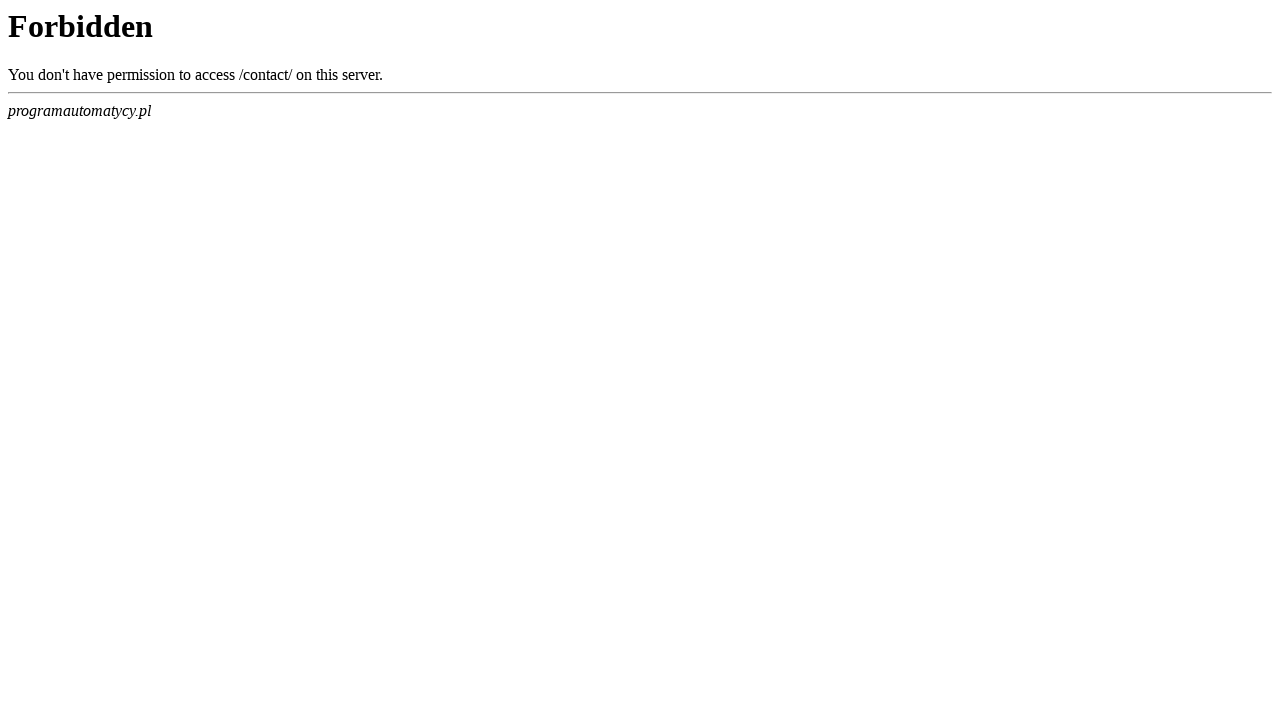

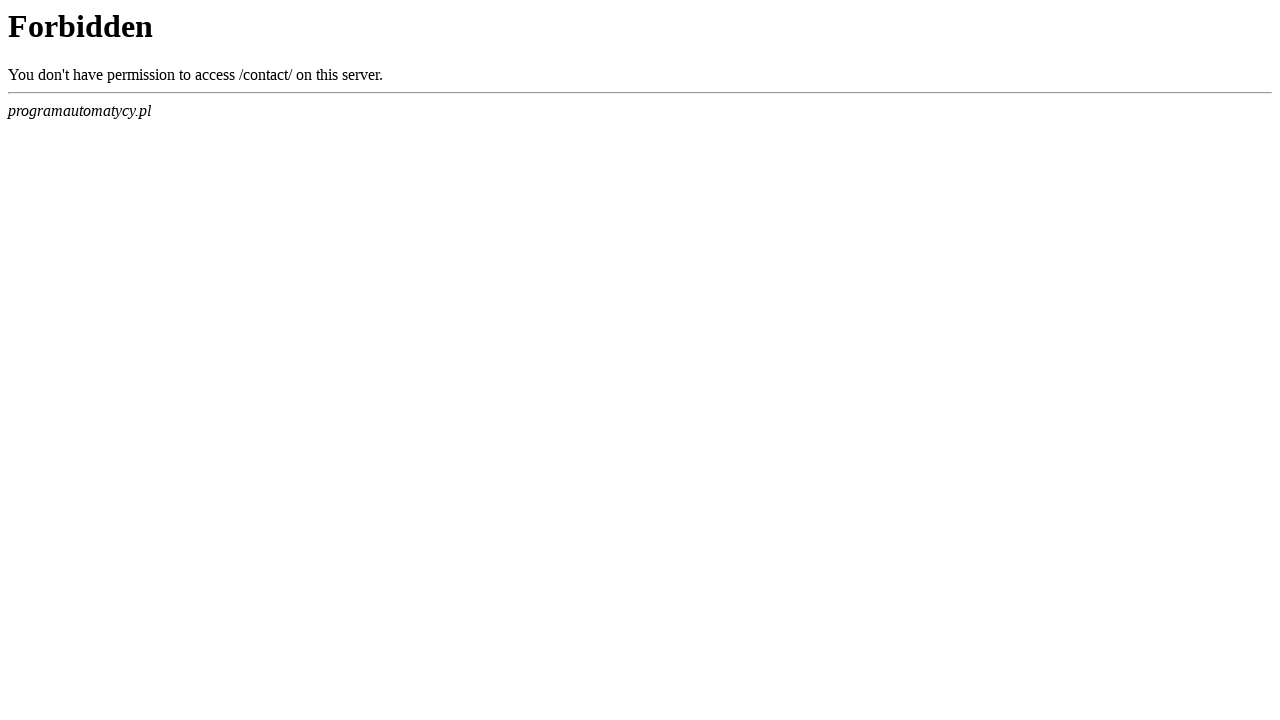